Scrolls down to the "Drop us a message" text and verifies it is visible

Starting URL: https://www.mobicip.com/support

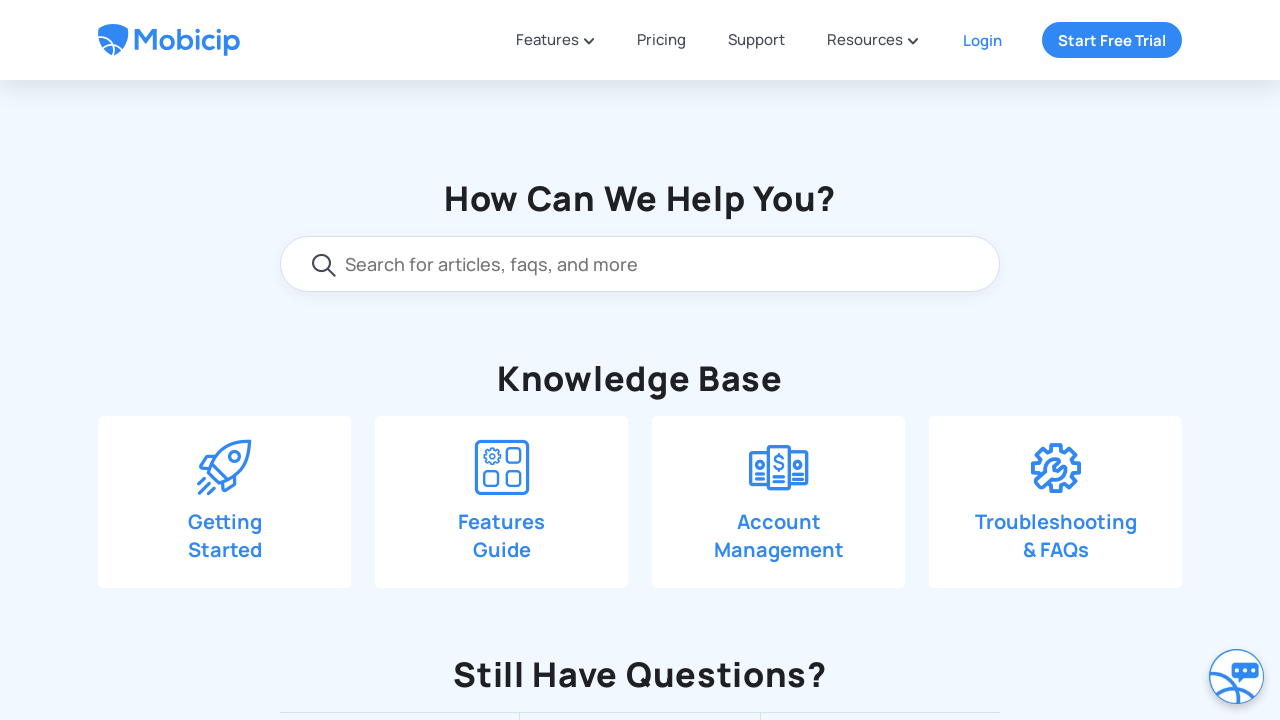

Scrolled down 550 pixels
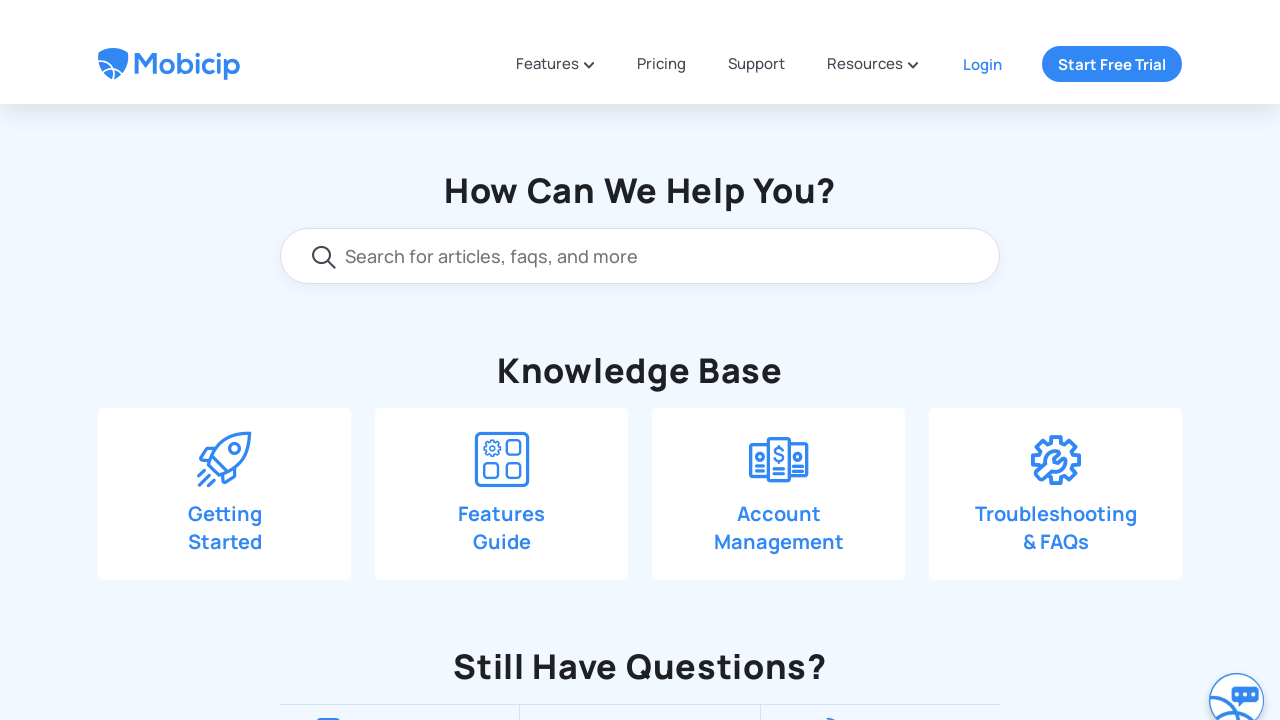

Clicked 'Drop us a line' link at (663, 104) on xpath=//span[text()='Drop us a line']
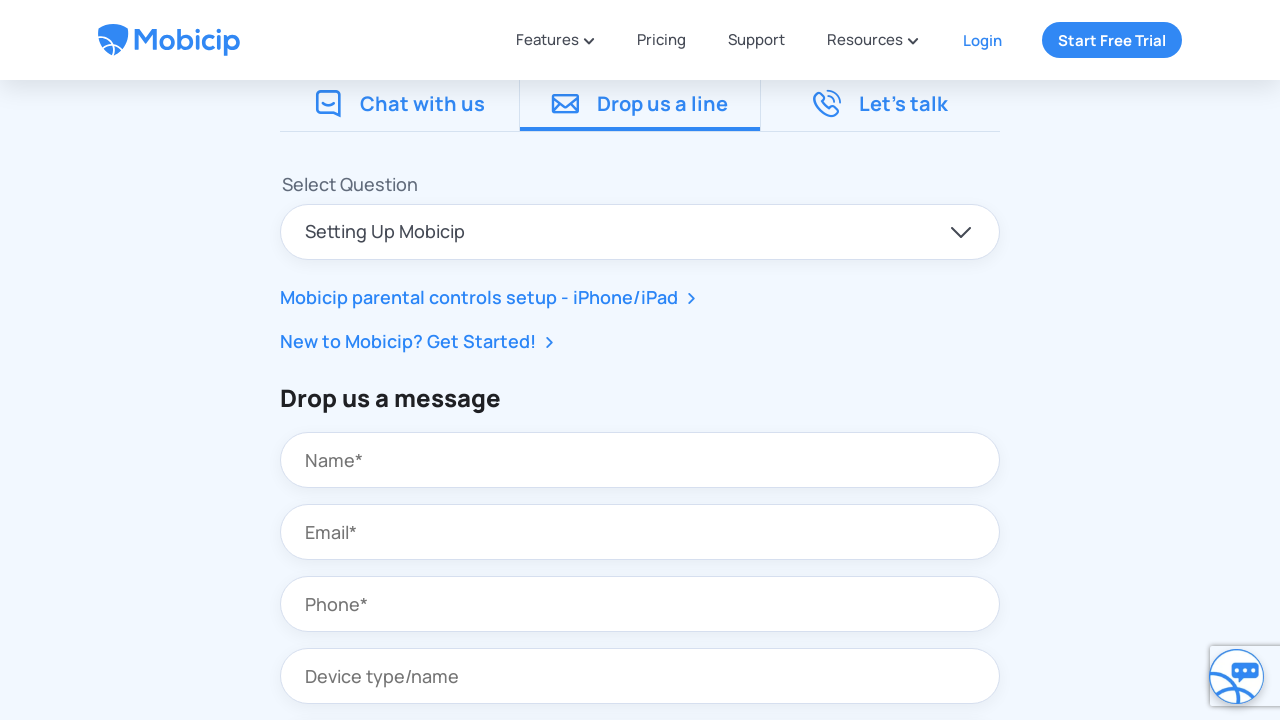

Scrolled down an additional 390 pixels
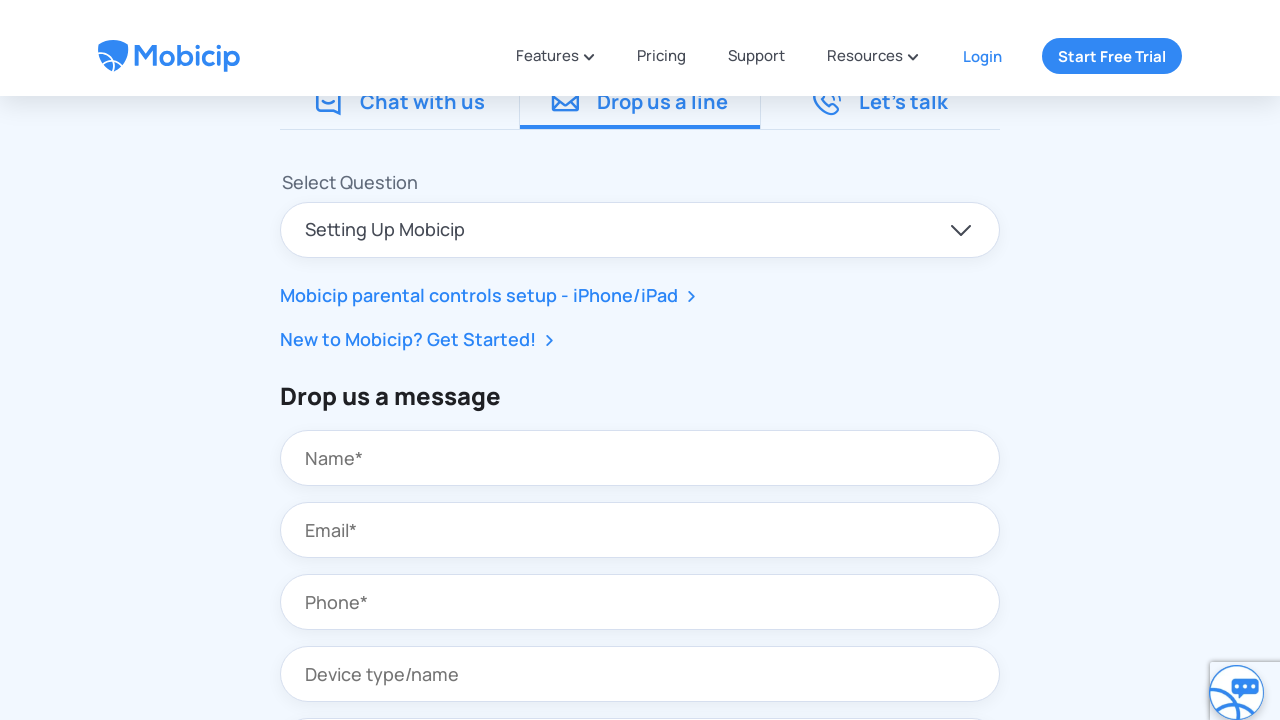

Verified 'Drop us a message' text is visible
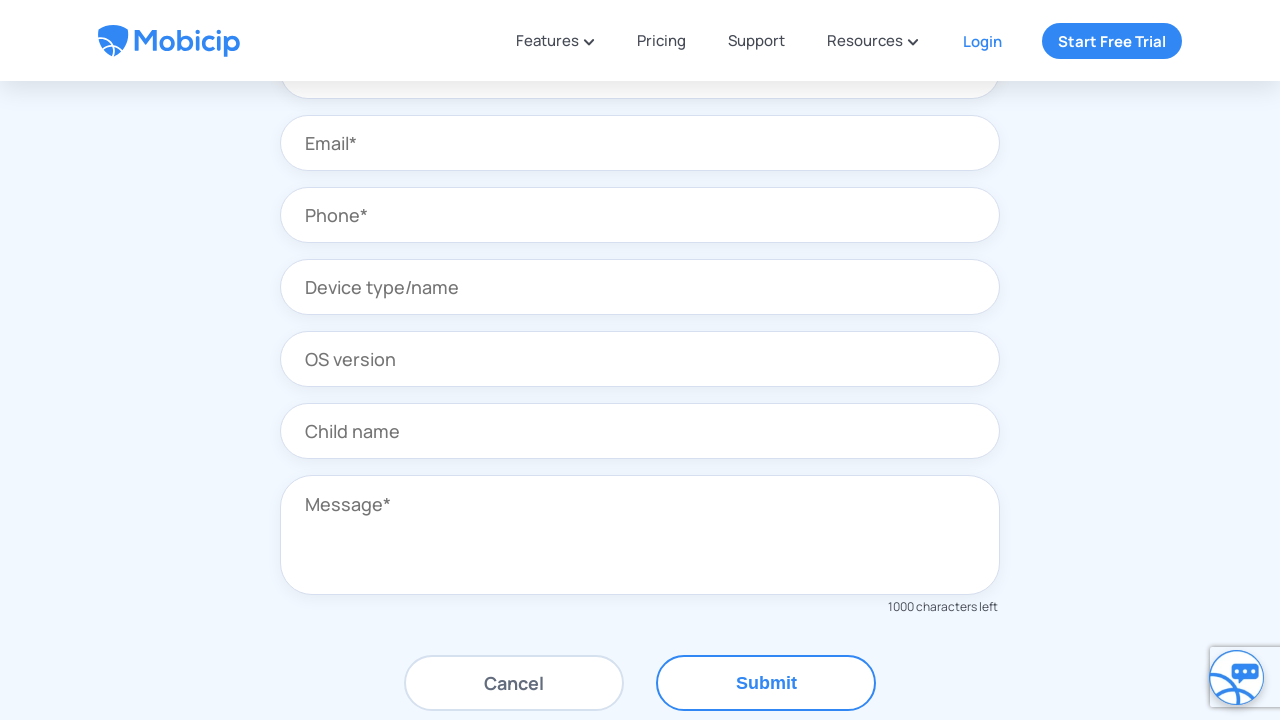

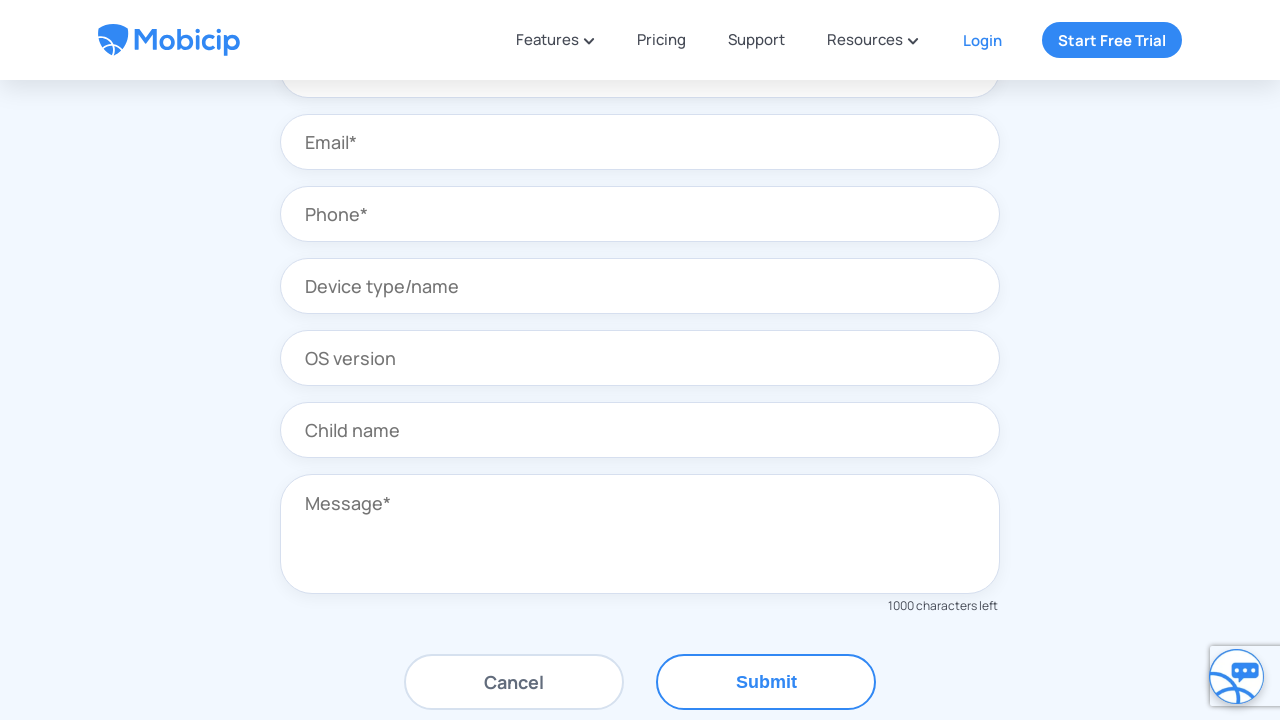